Tests filling a name input field on a test automation practice page using JavaScript executor to set the field value

Starting URL: https://testautomationpractice.blogspot.com/

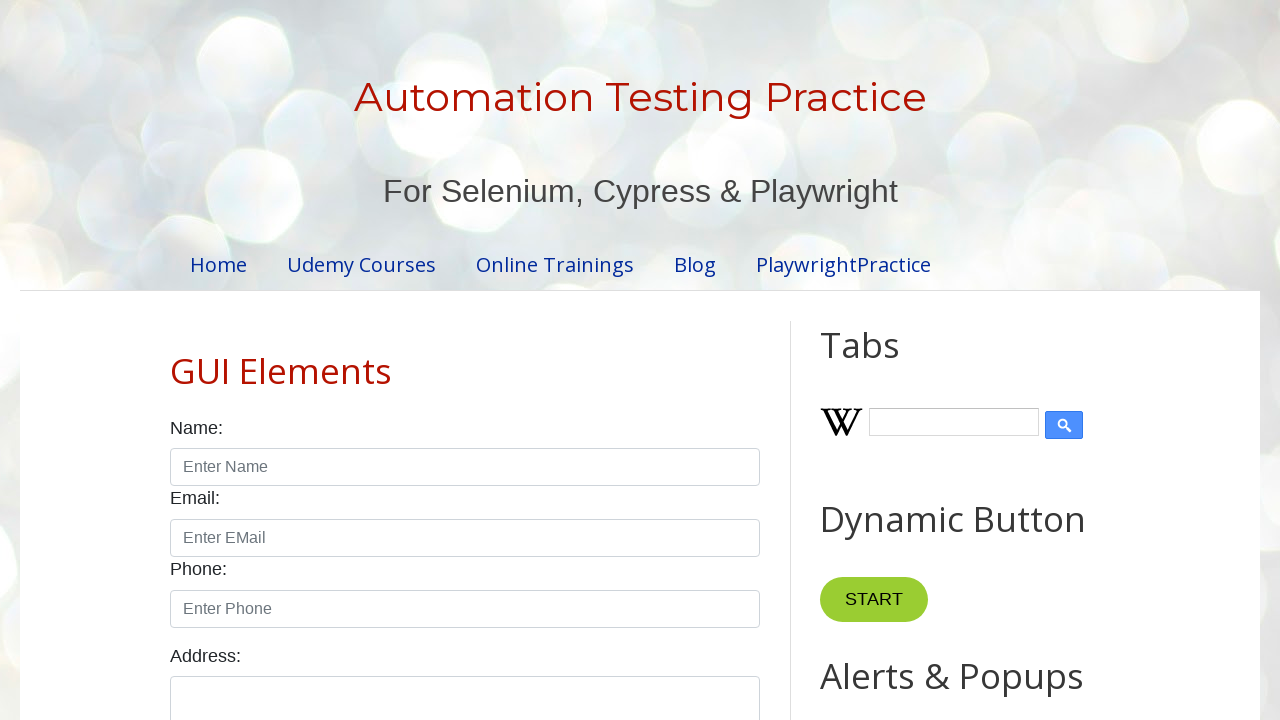

Filled name input field with 'aman' using JavaScript executor on input#name
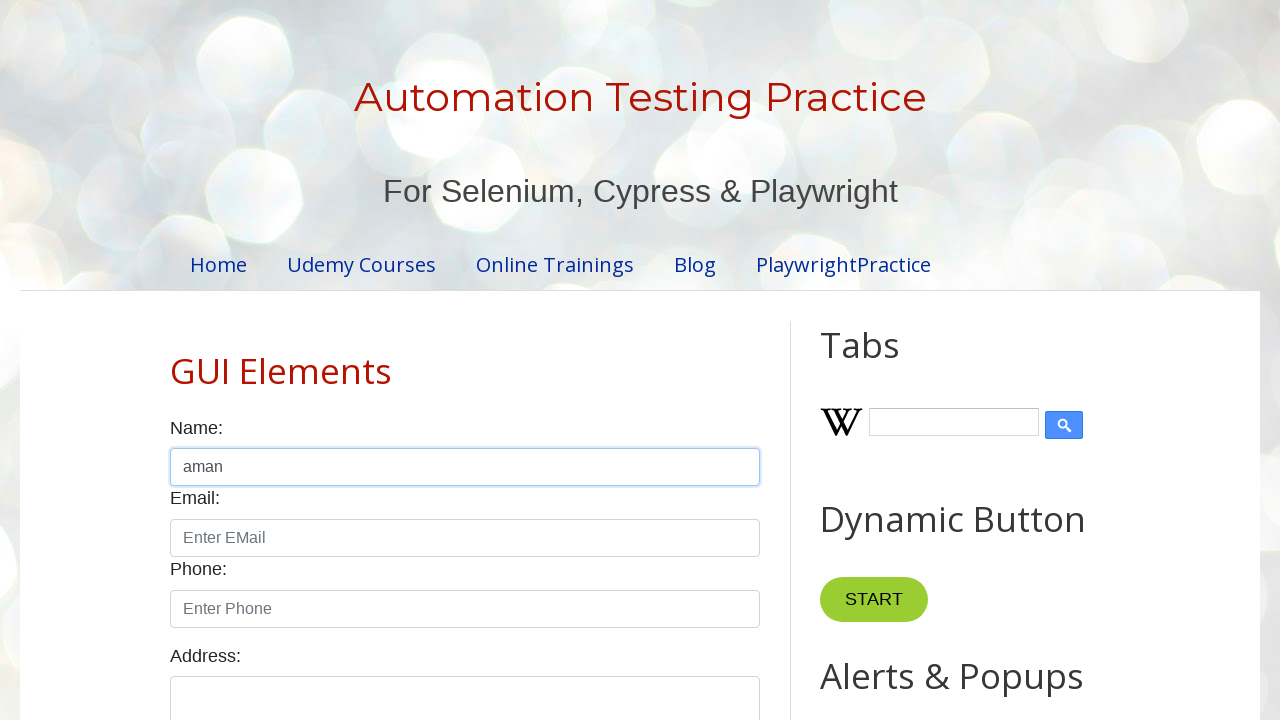

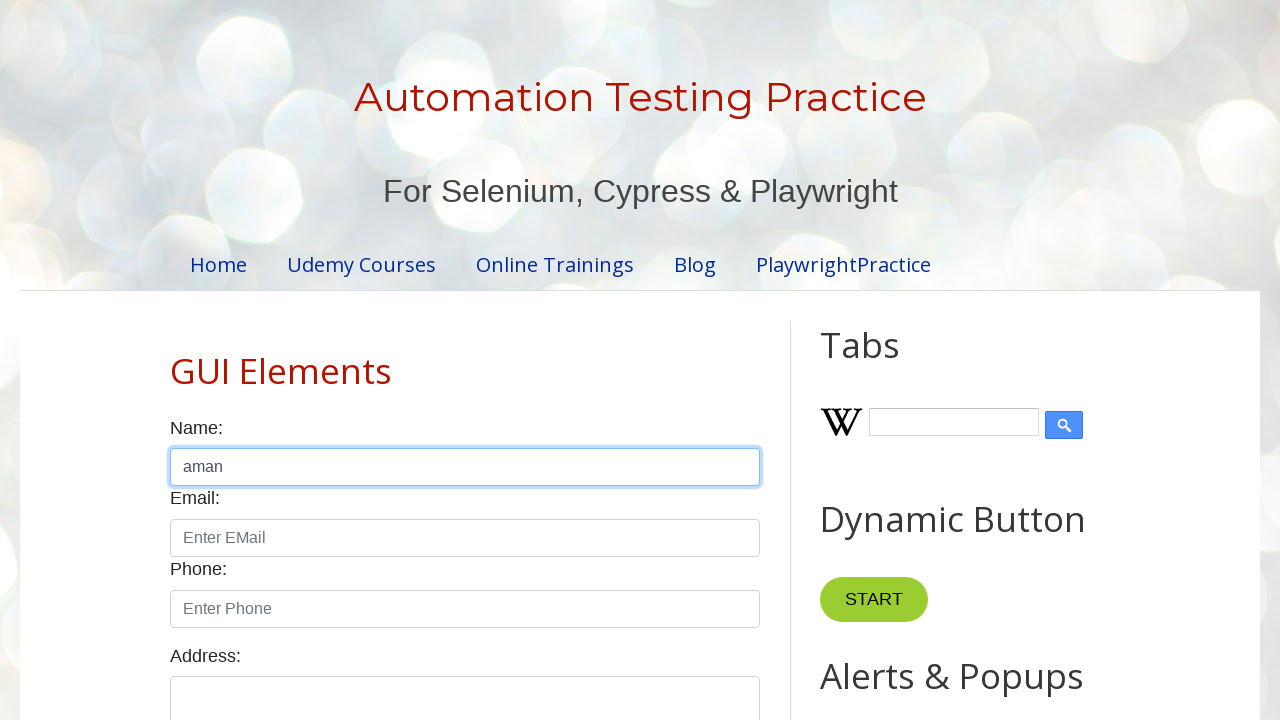